Tests right-click (context click) and double-click interactions on dropdown menu elements, verifying that context menus appear after each action

Starting URL: https://bonigarcia.dev/selenium-webdriver-java/dropdown-menu.html

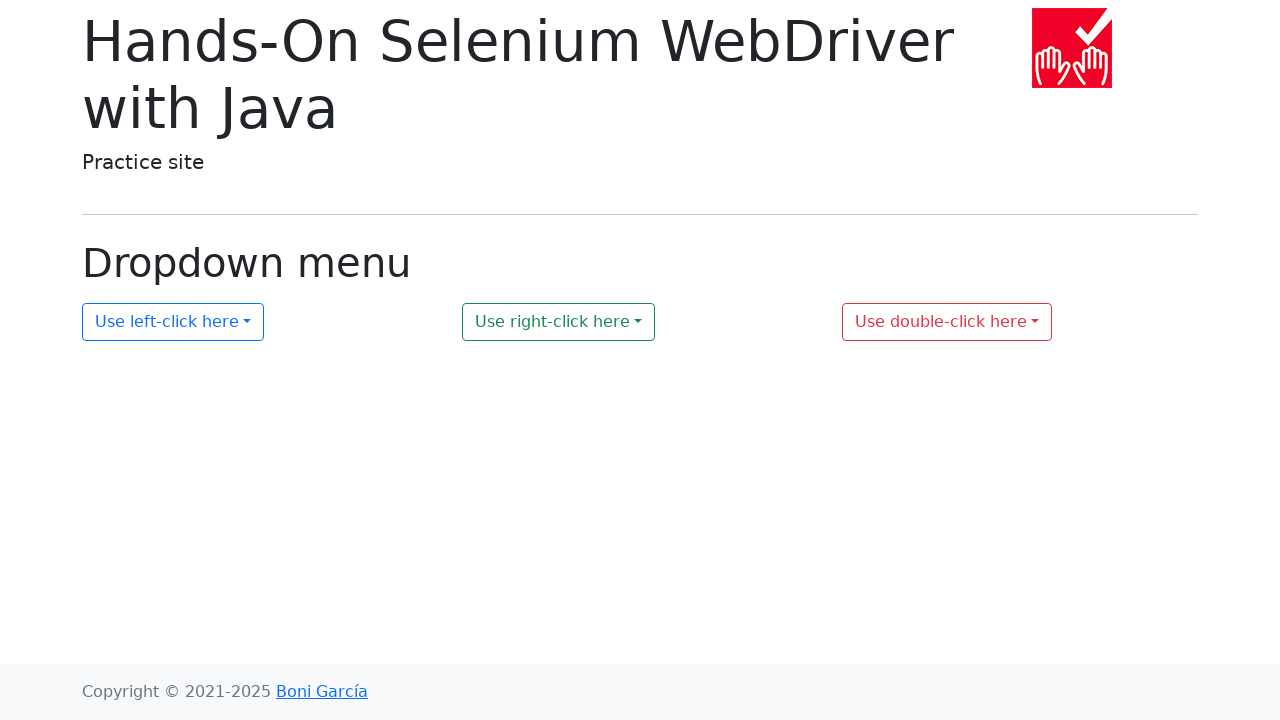

Right-clicked on the second dropdown element at (559, 322) on #my-dropdown-2
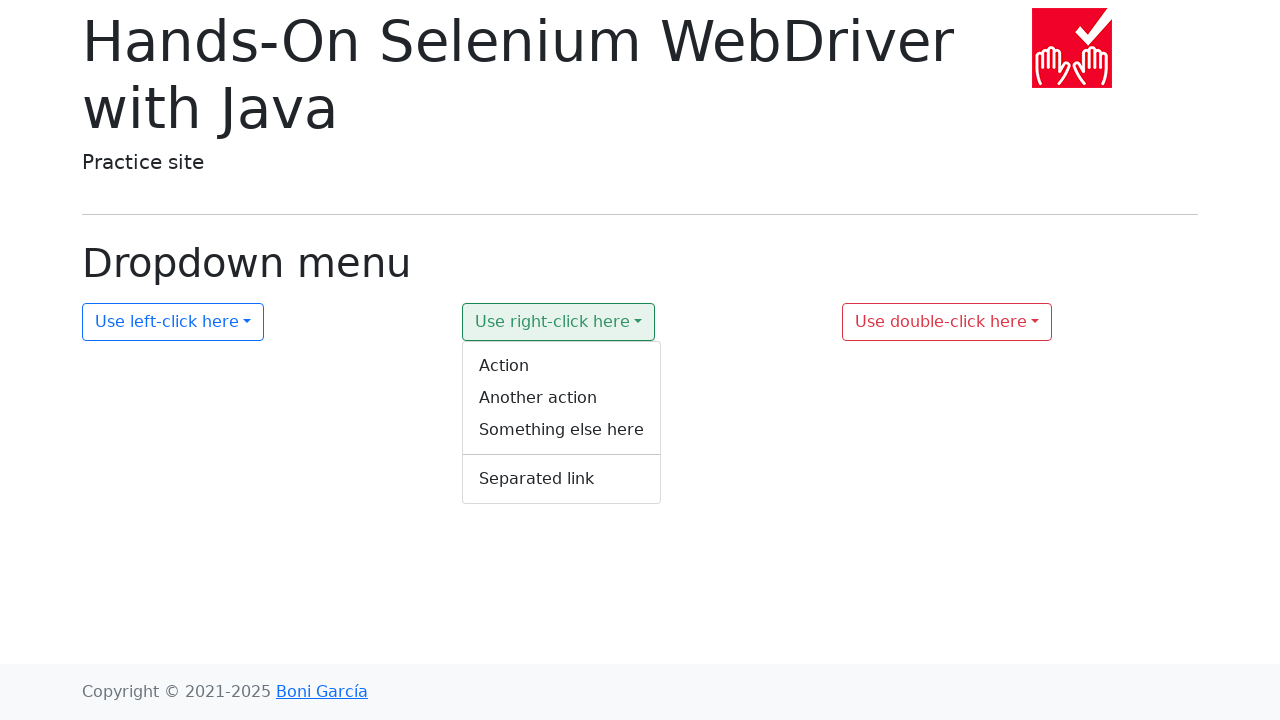

Context menu 2 appeared and is visible
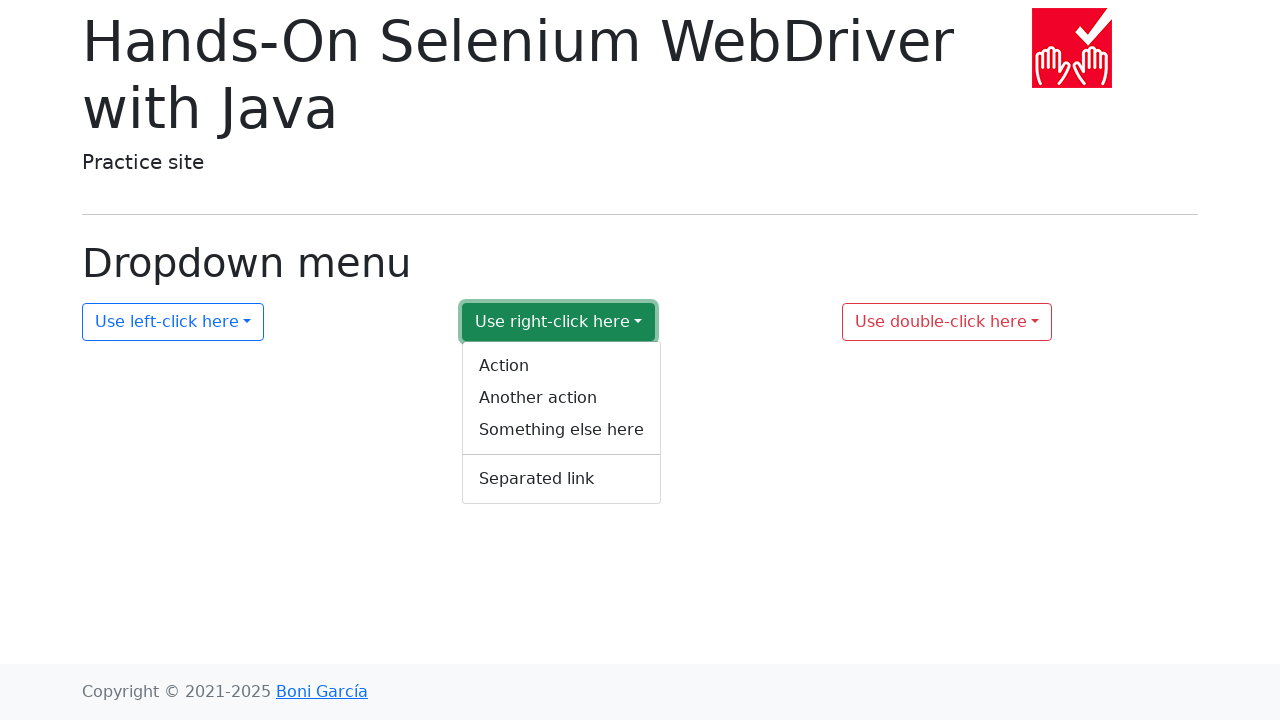

Double-clicked on the third dropdown element at (947, 322) on #my-dropdown-3
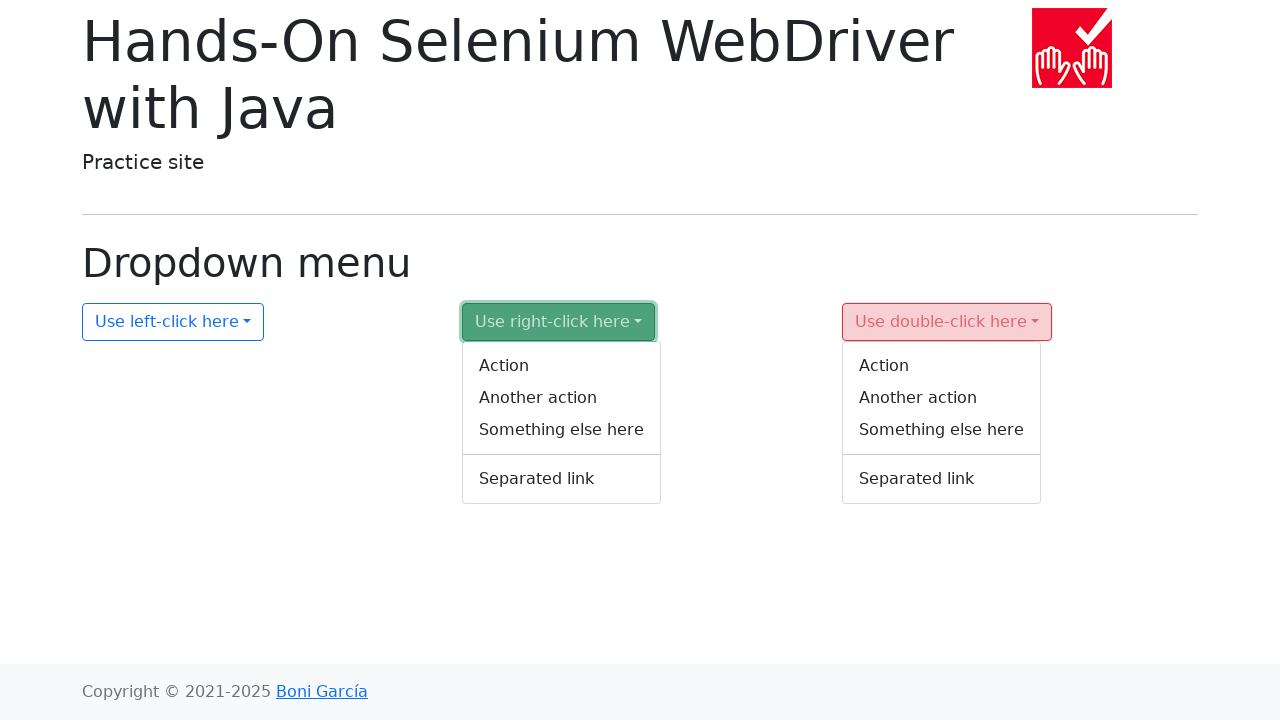

Context menu 3 appeared and is visible
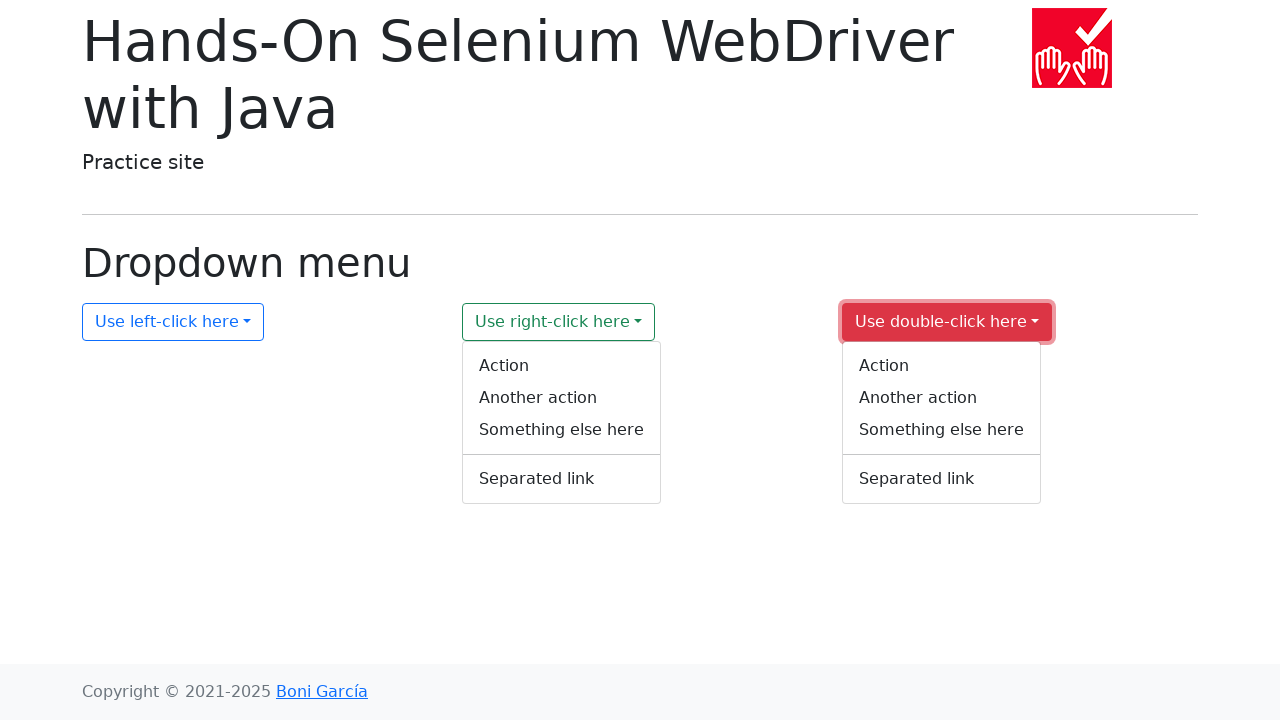

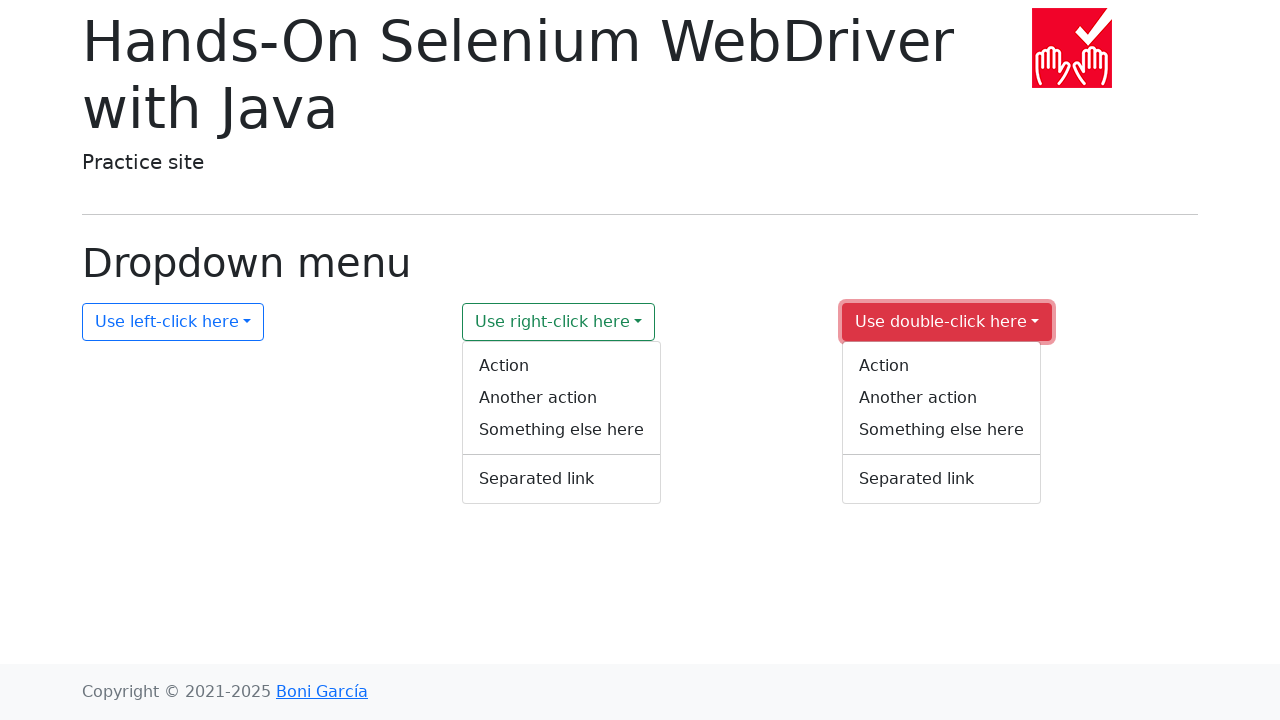